Tests browser window management capabilities including resizing, repositioning, maximizing, minimizing, and fullscreen modes

Starting URL: https://www.techproeducation.com

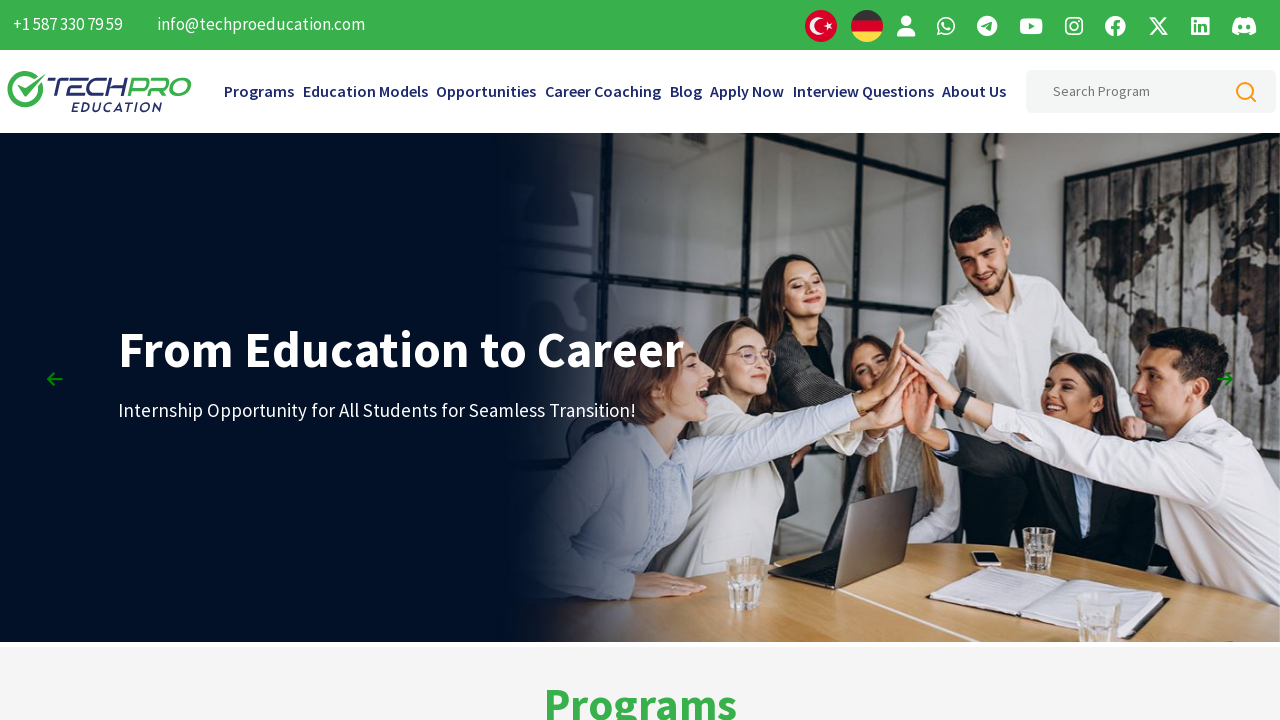

Retrieved initial window position
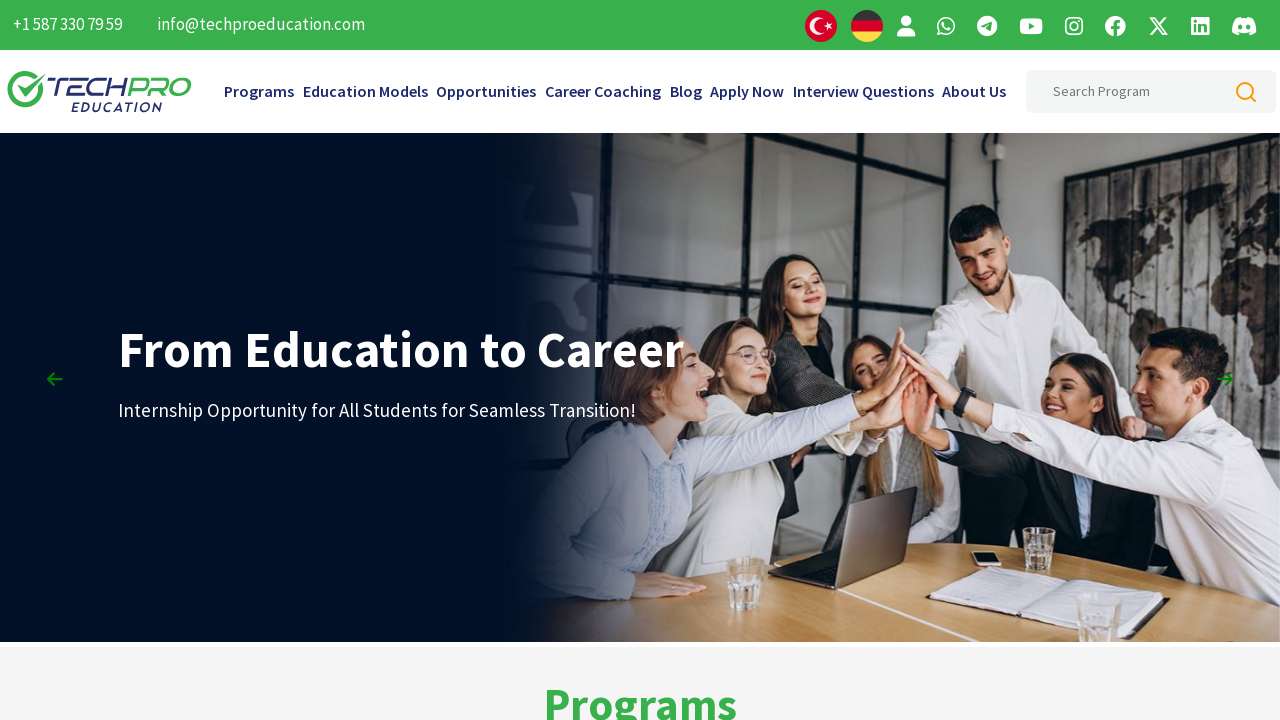

Retrieved initial window size
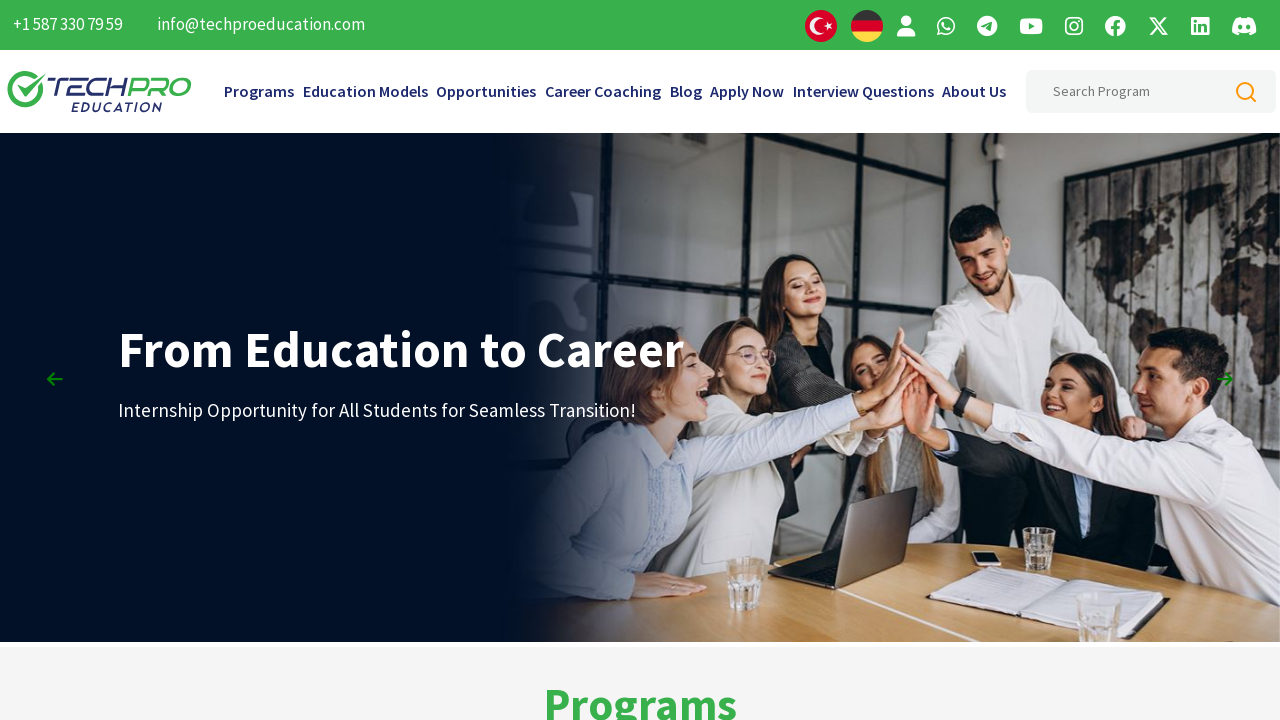

Moved window to position (0, 0)
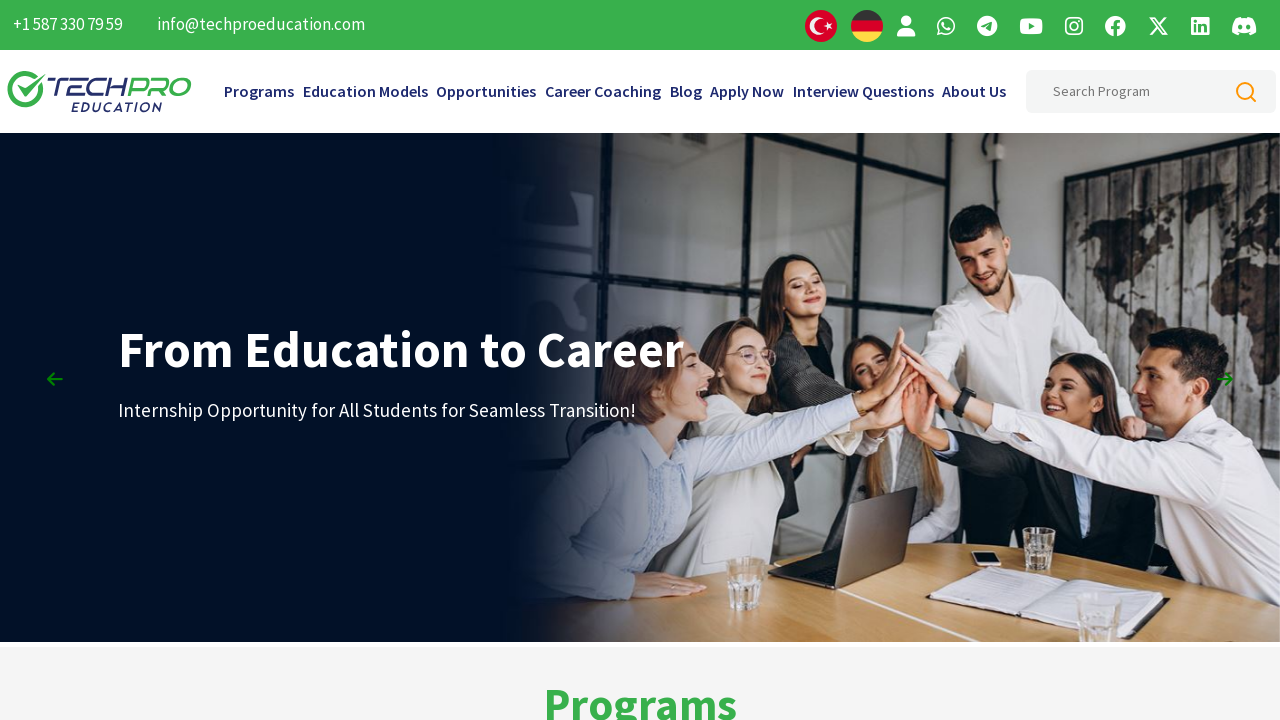

Resized window to maximum screen dimensions
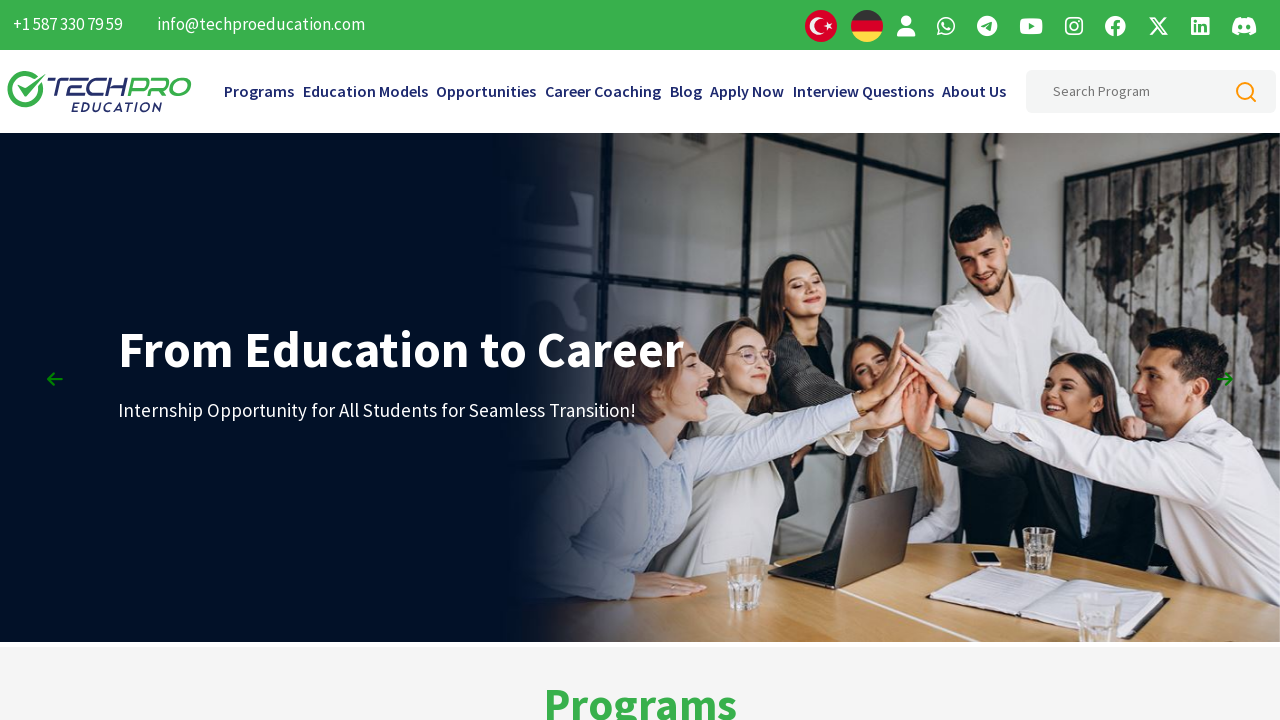

Set viewport size to 800x600 (minimize alternative)
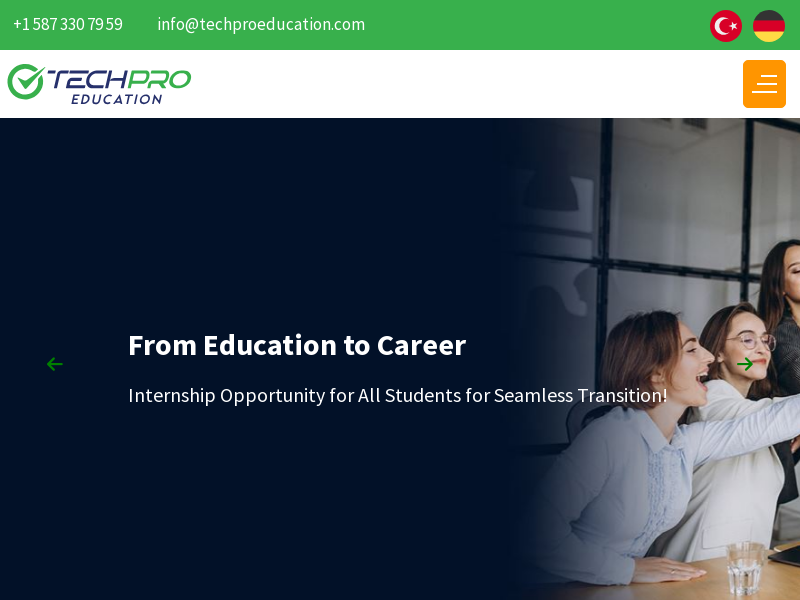

Requested fullscreen mode
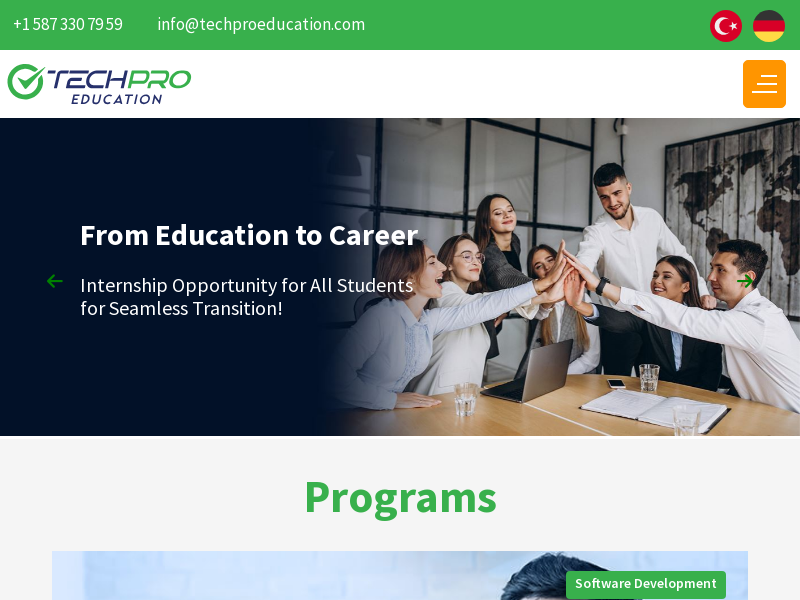

Waited 3 seconds for fullscreen to take effect
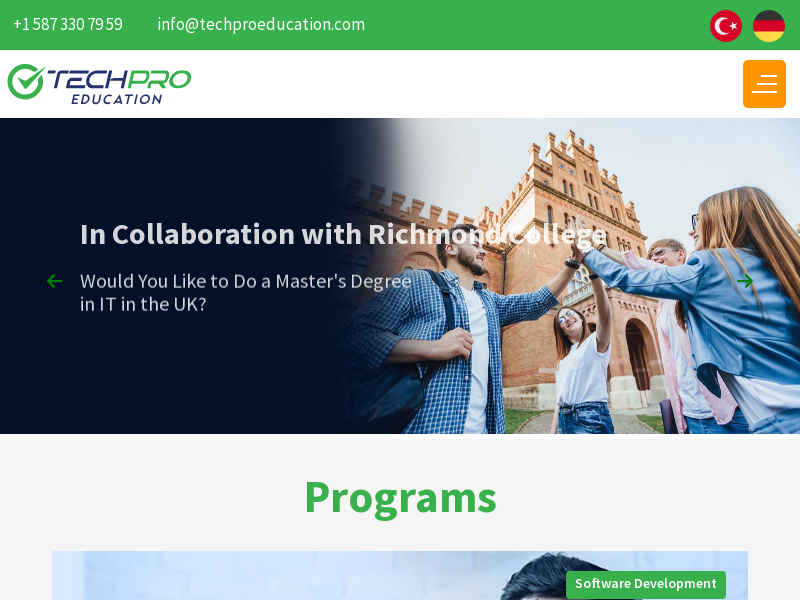

Exited fullscreen mode
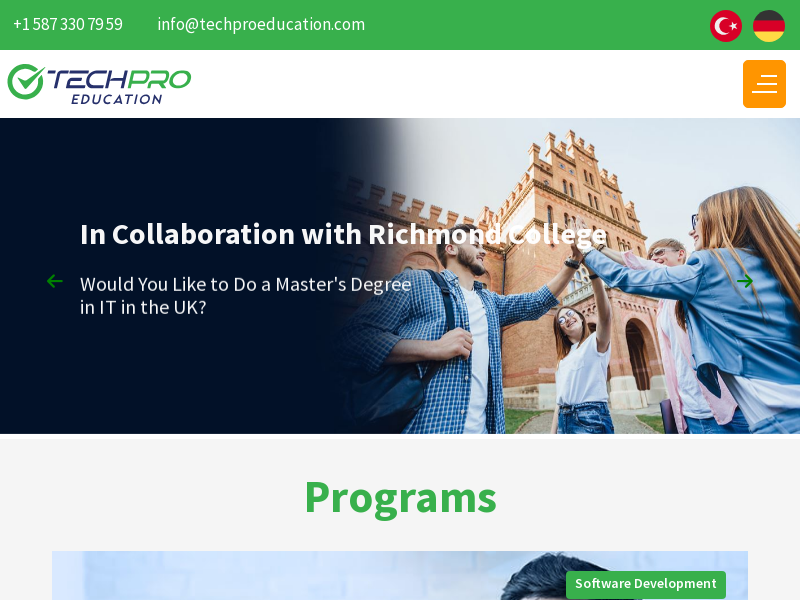

Moved window to position (500, 500)
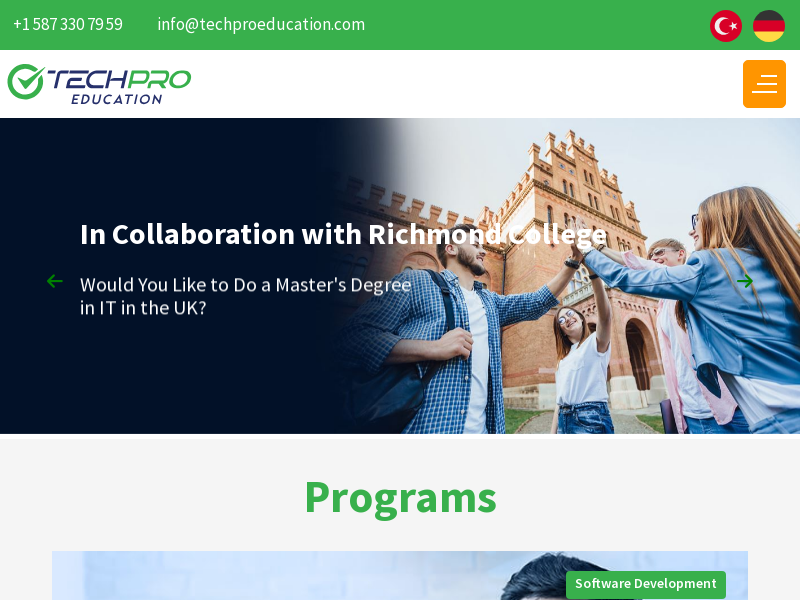

Set viewport size to 600x900
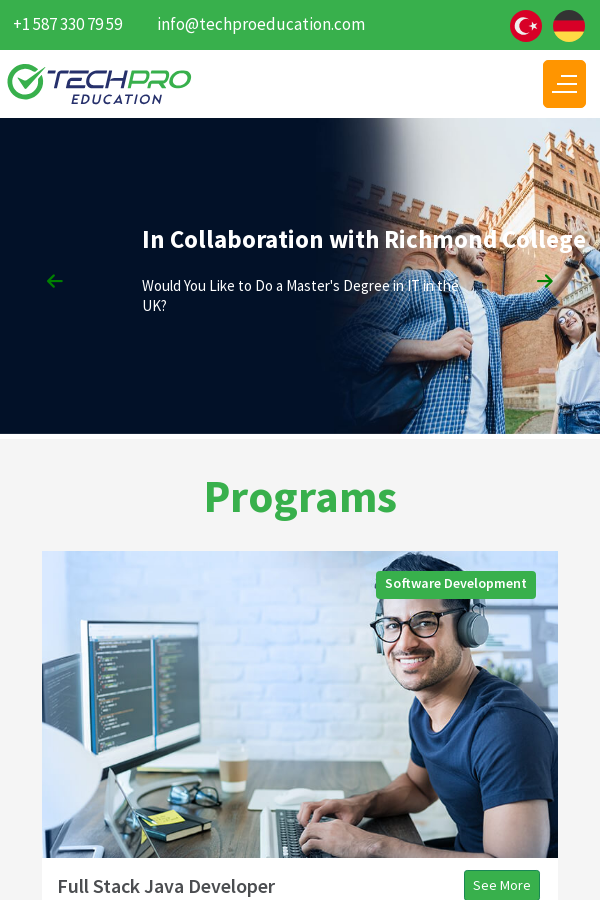

Waited 3 seconds to observe window changes
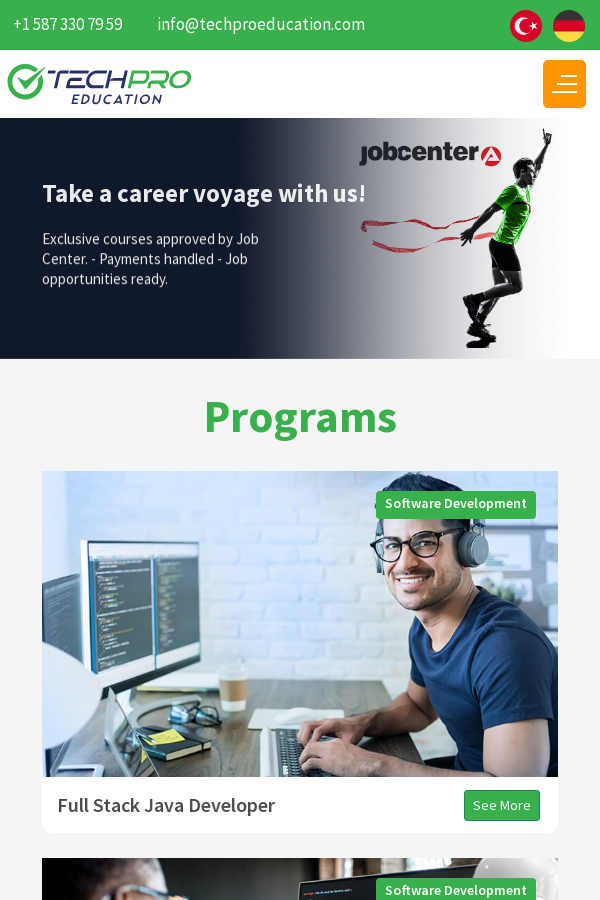

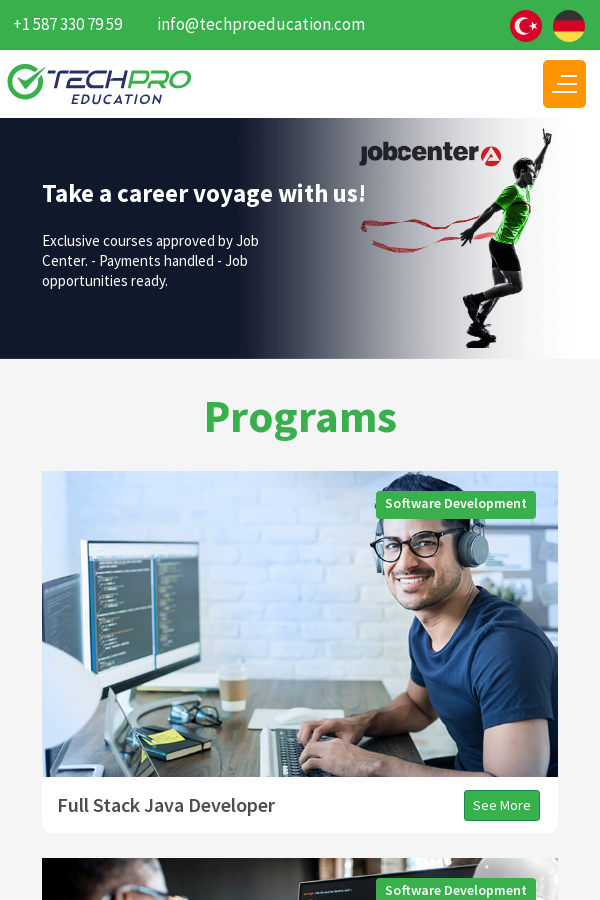